Tests that pressing Arrow Down key multiple times on a number input field decrements the value to negative numbers

Starting URL: http://the-internet.herokuapp.com/inputs

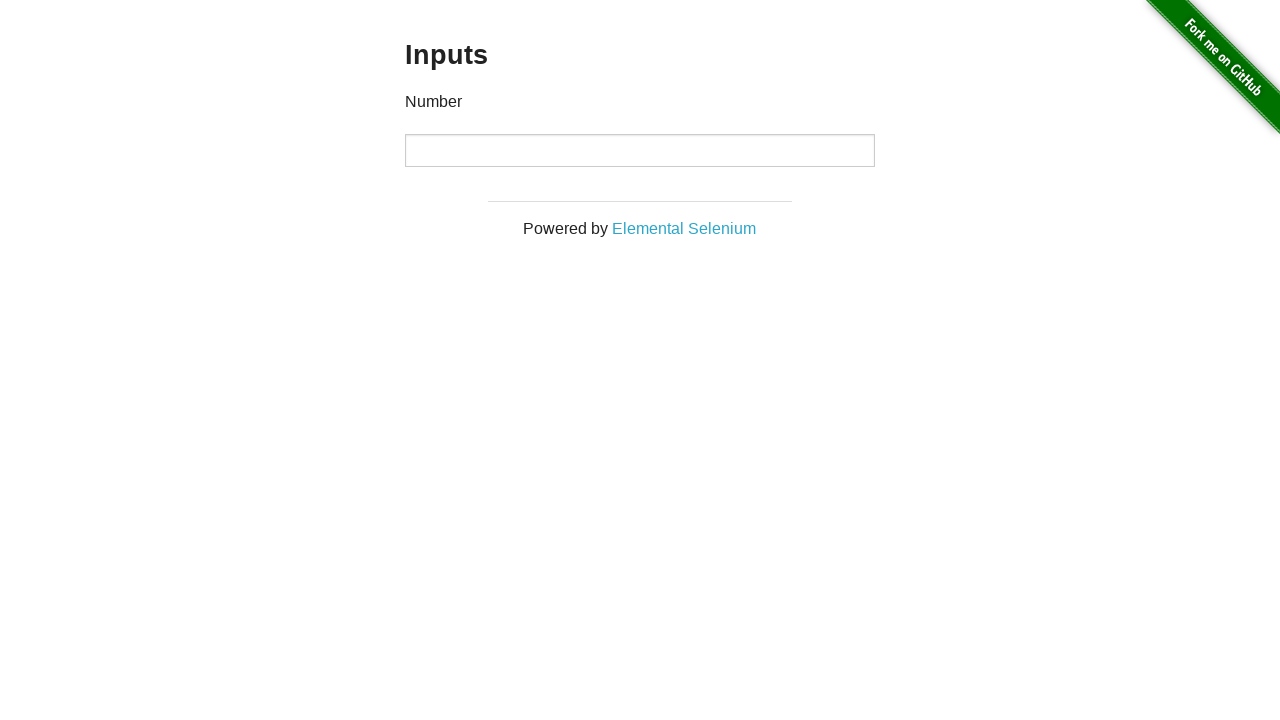

Navigated to the-internet.herokuapp.com/inputs
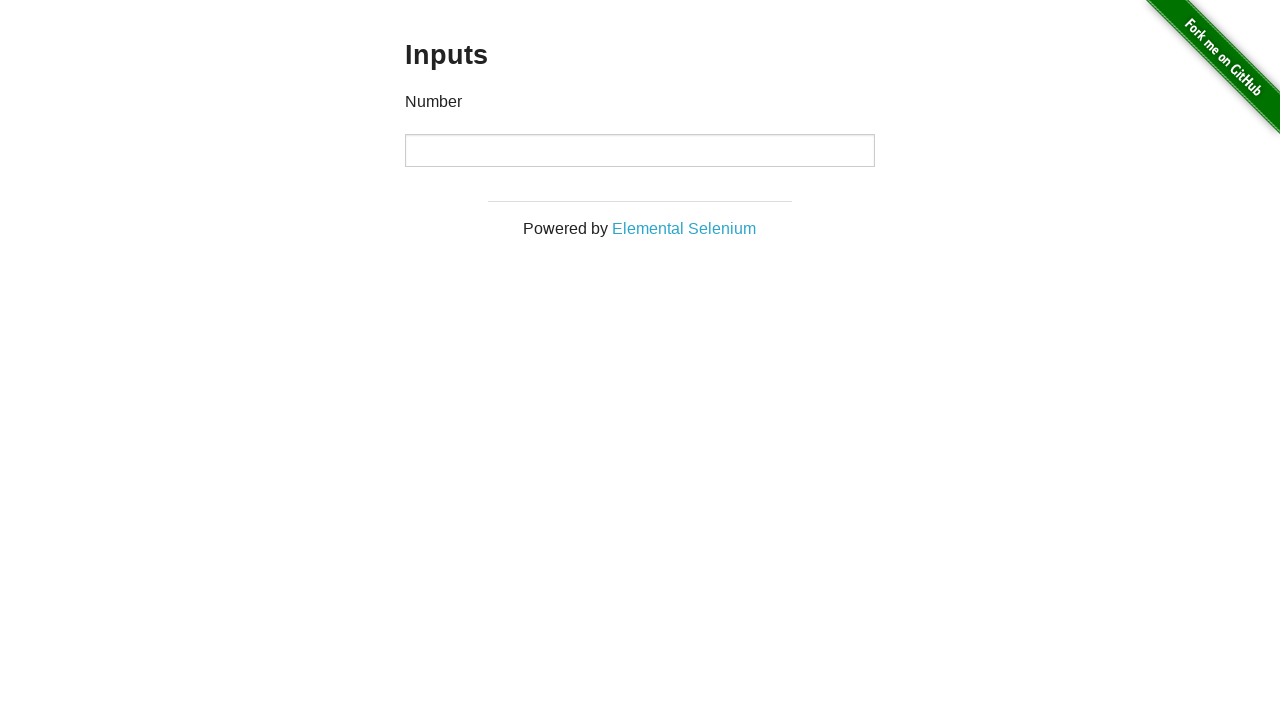

Located the number input field
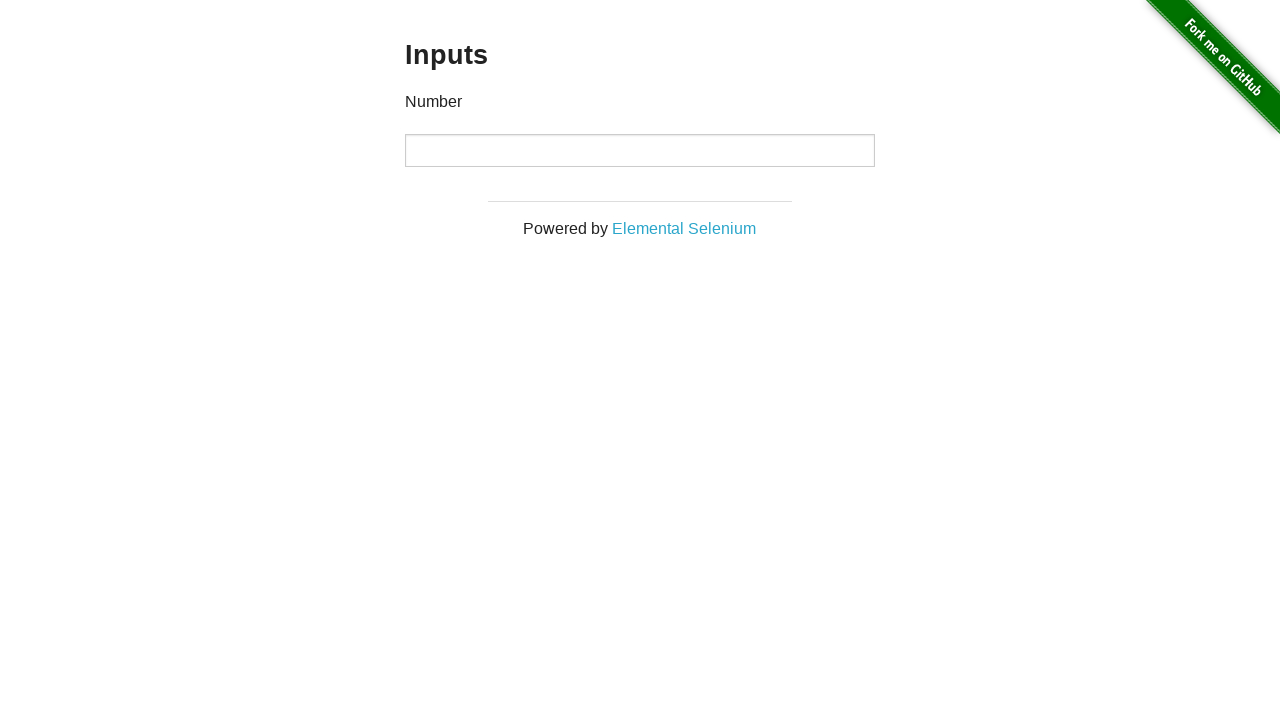

Pressed Arrow Down key once on input
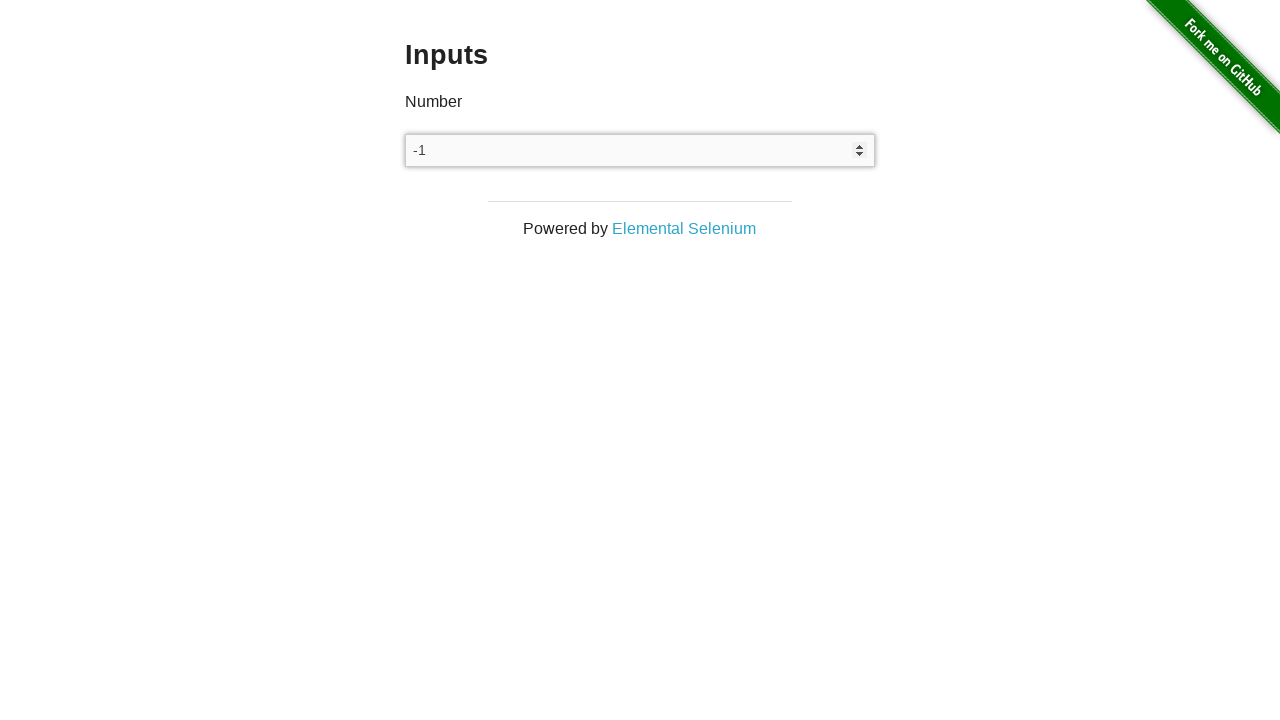

Pressed Arrow Down key twice on input
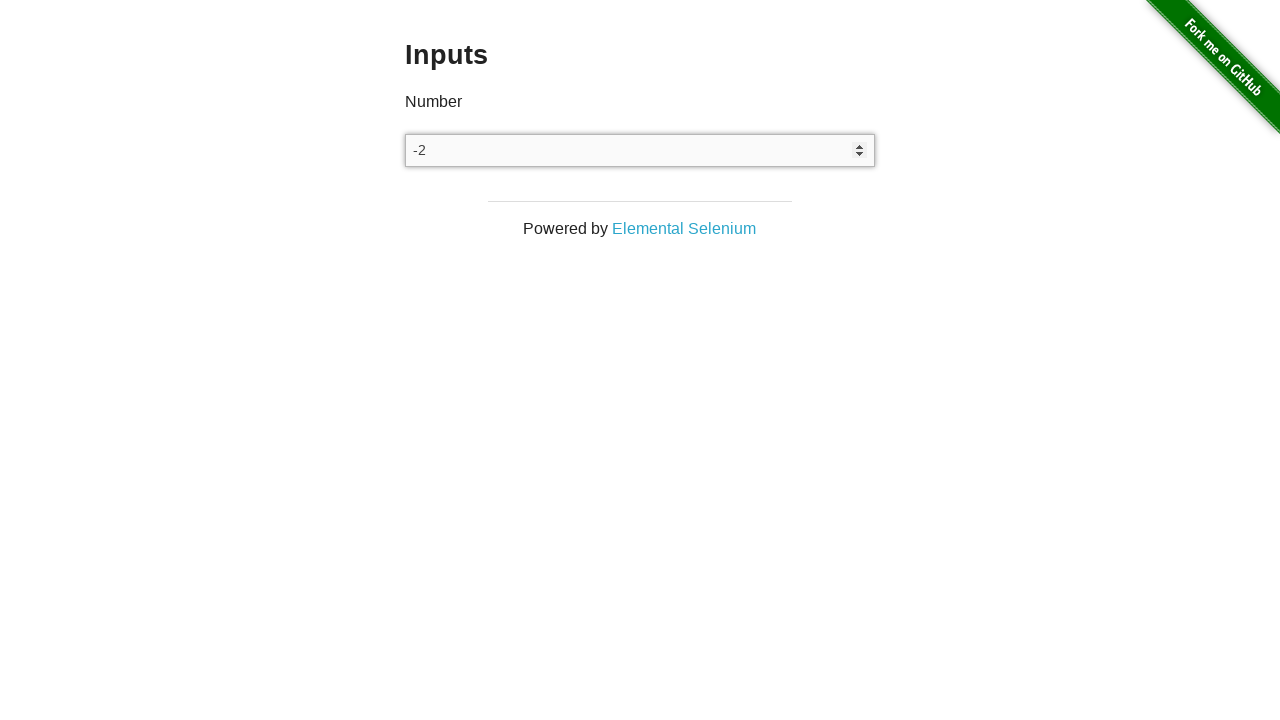

Pressed Arrow Down key three times on input
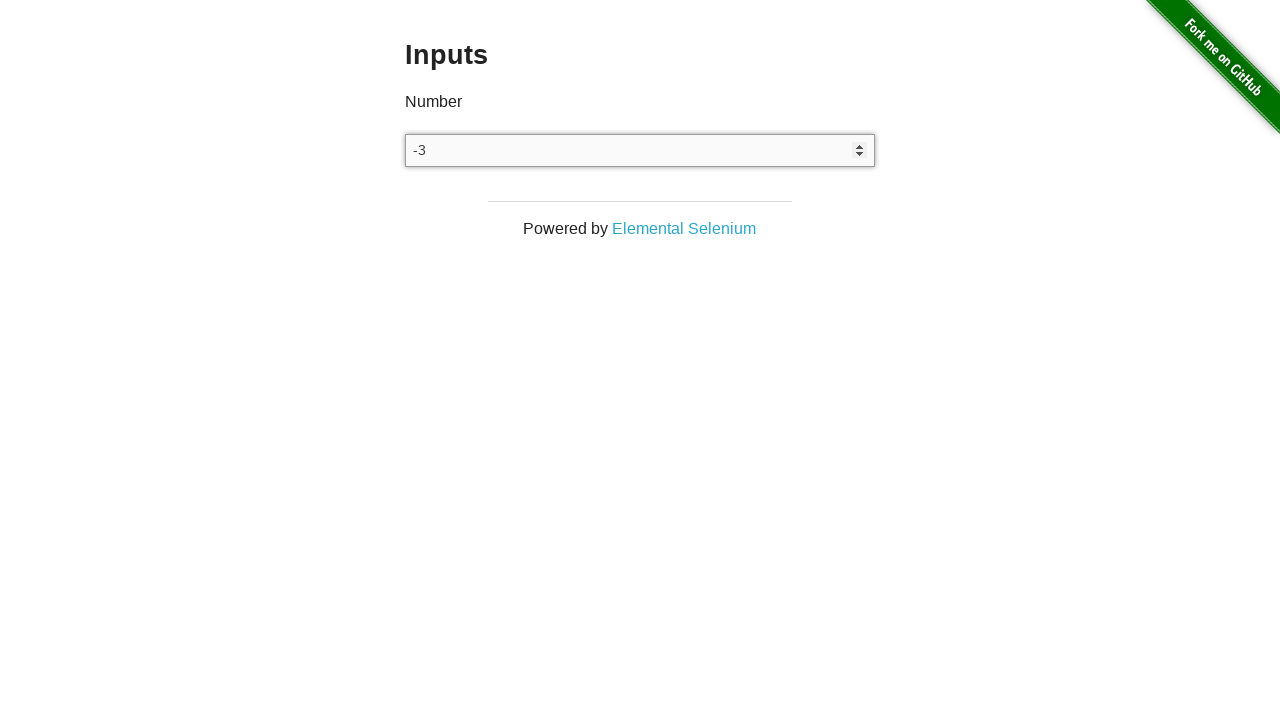

Verified input value equals '-3'
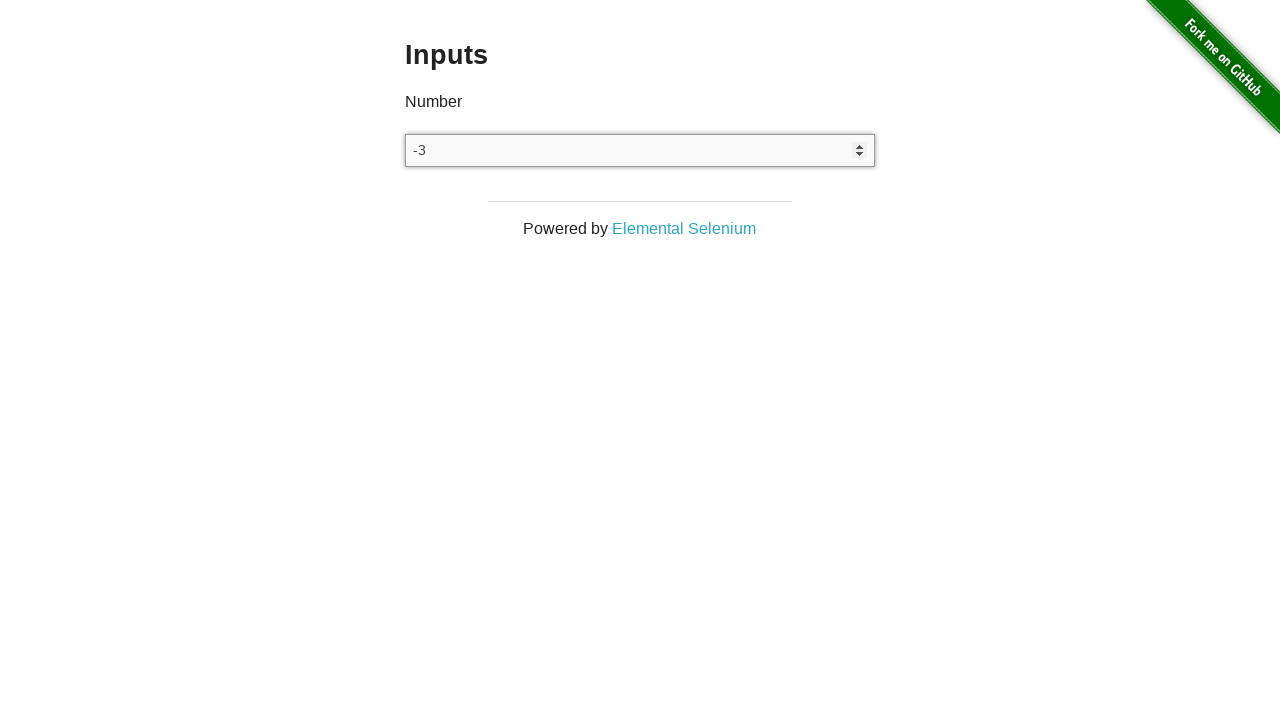

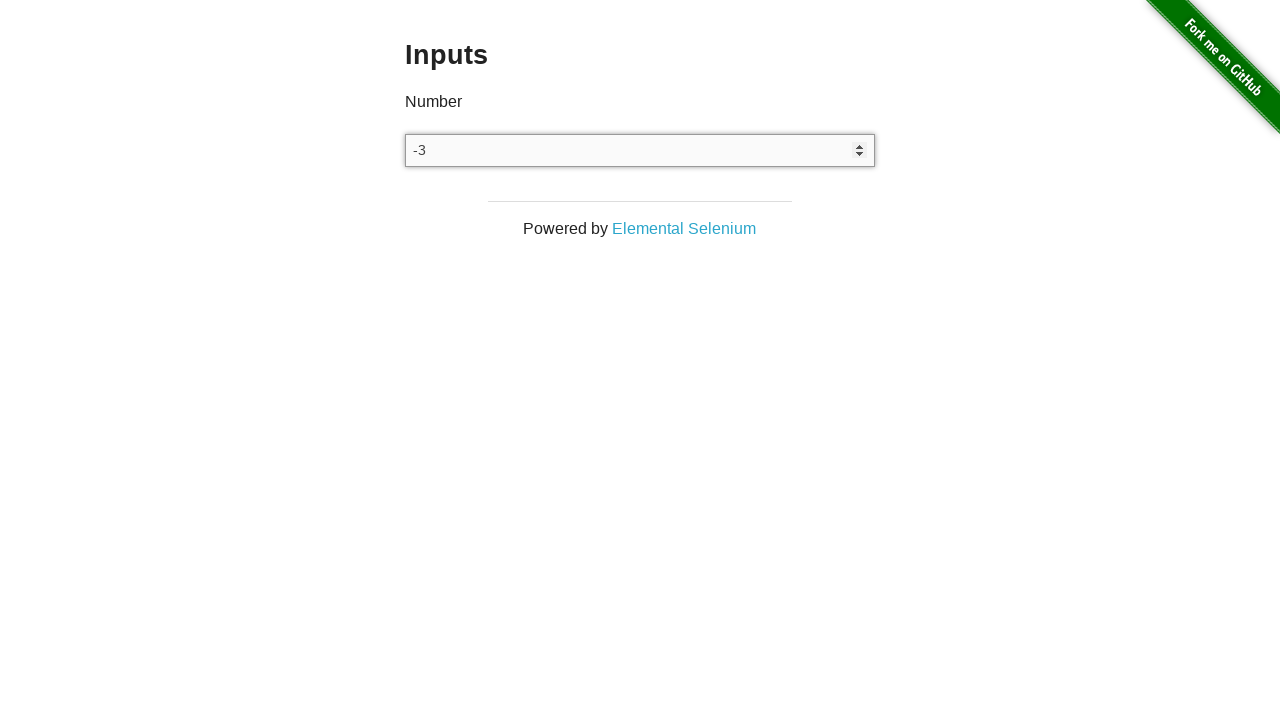